Navigates to DemoQA select menu page and performs a double-click action on an element

Starting URL: https://demoqa.com/select-menu

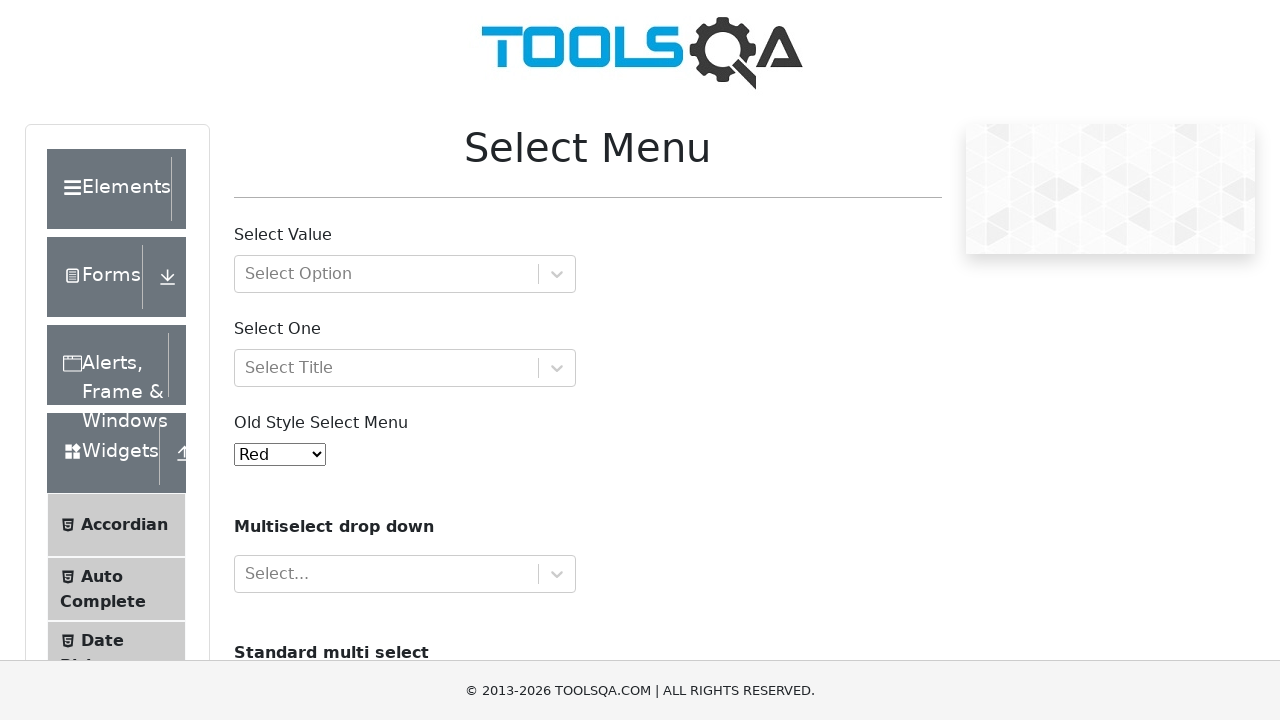

Navigated to DemoQA select menu page
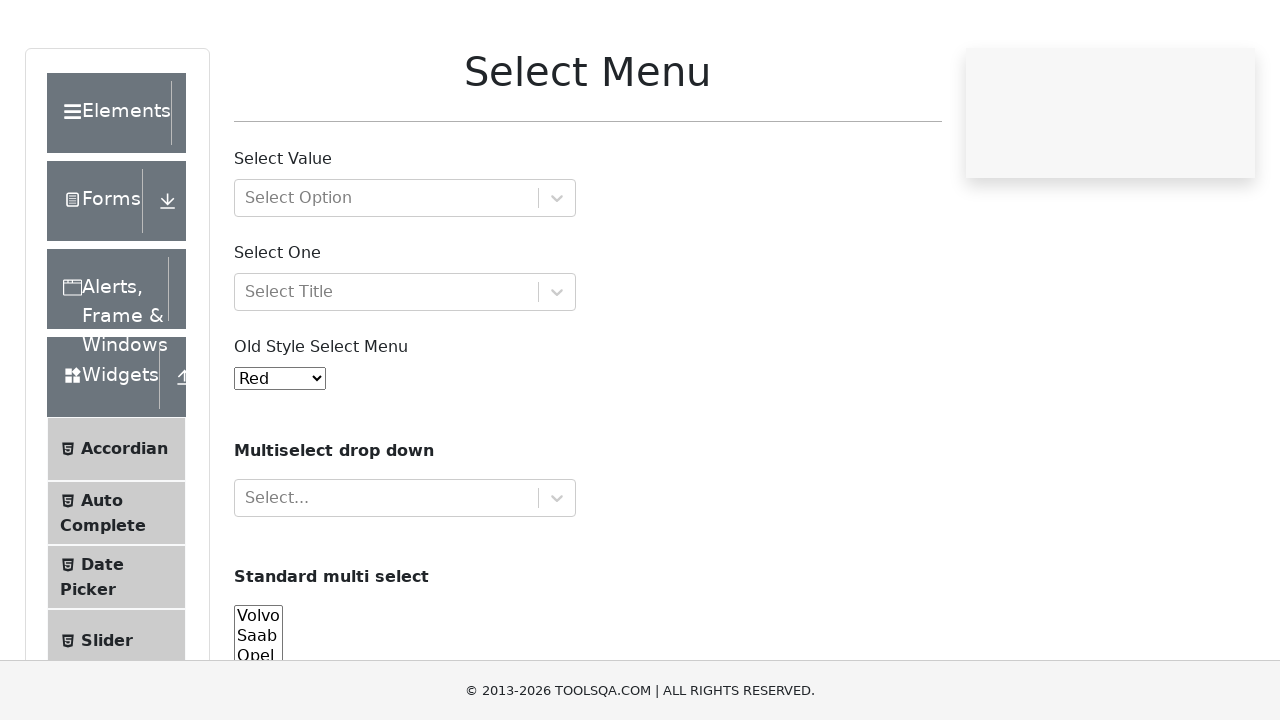

Located the header-text element for double-click action
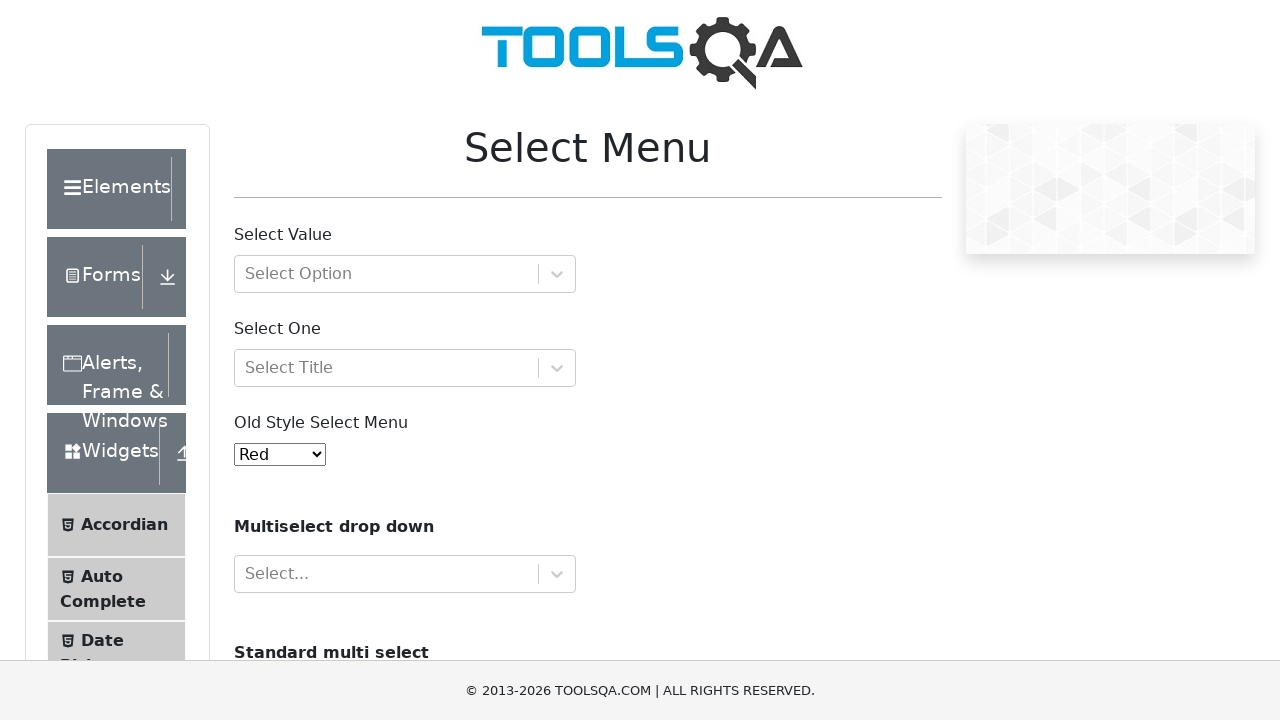

Performed double-click action on the header-text element at (109, 189) on (//div[@class='header-text'])[1]
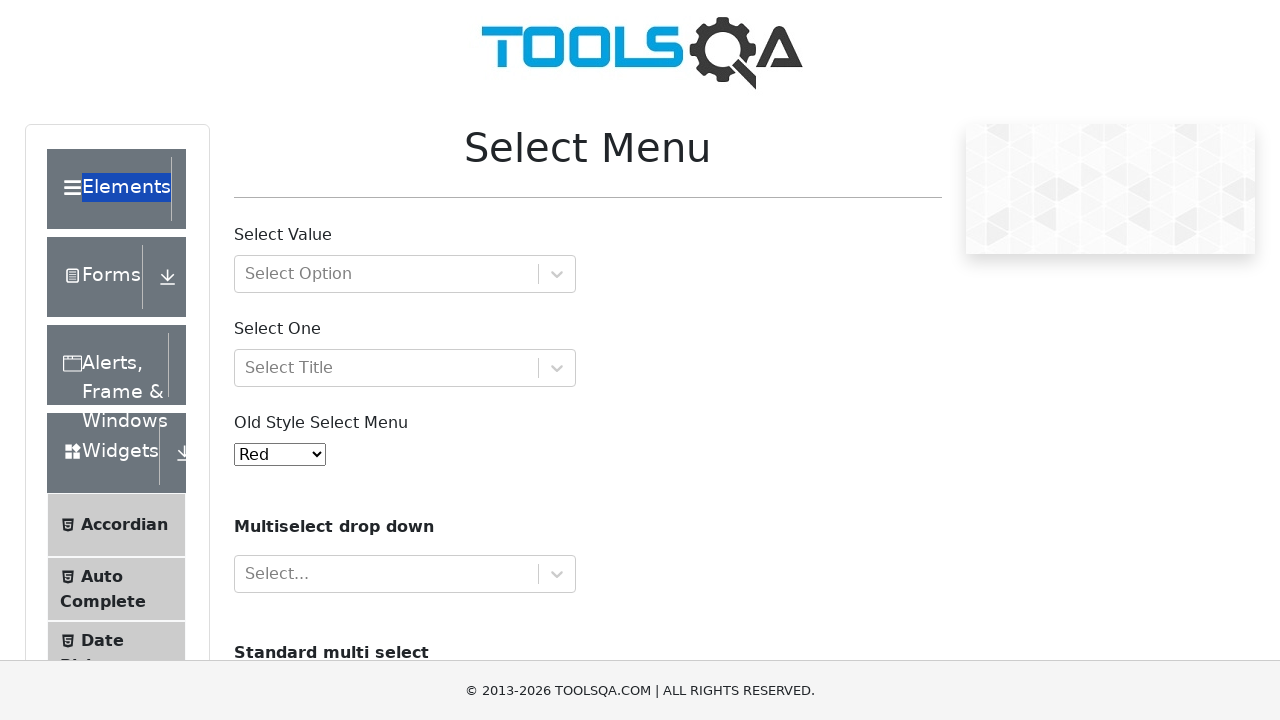

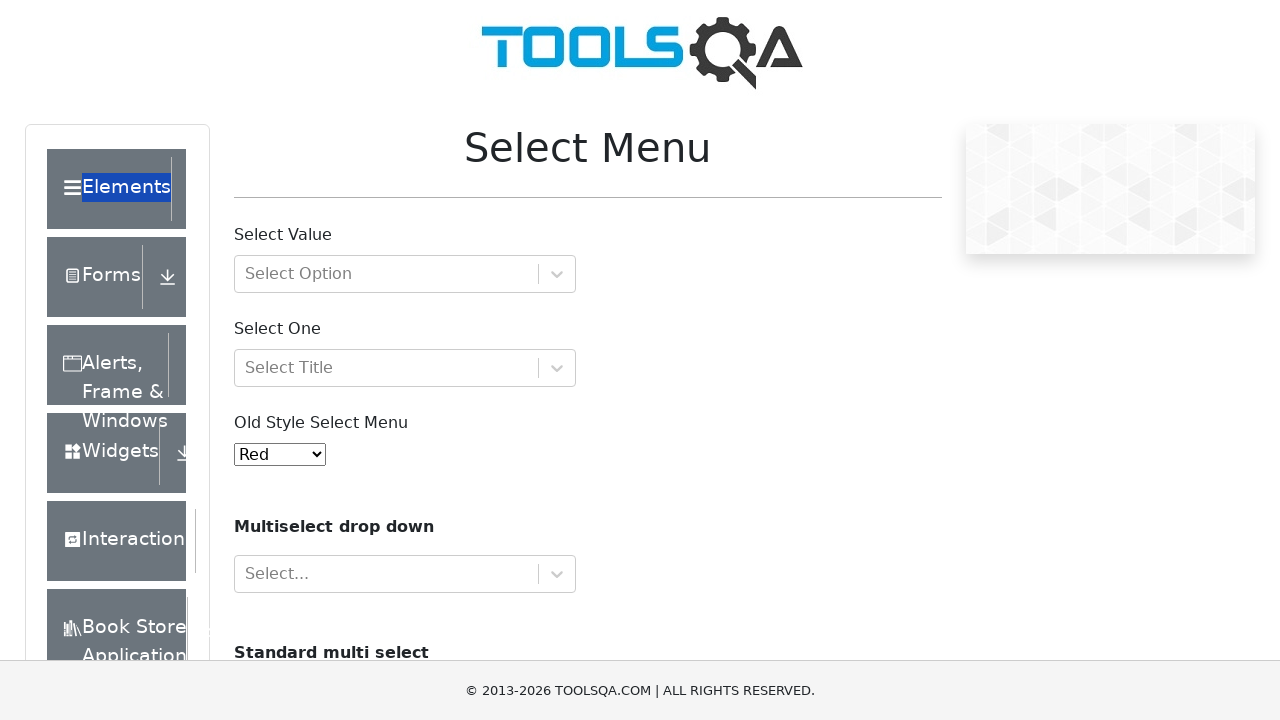